Navigates to a registration page and verifies that links are present on the page

Starting URL: https://demo.automationtesting.in/Register.html

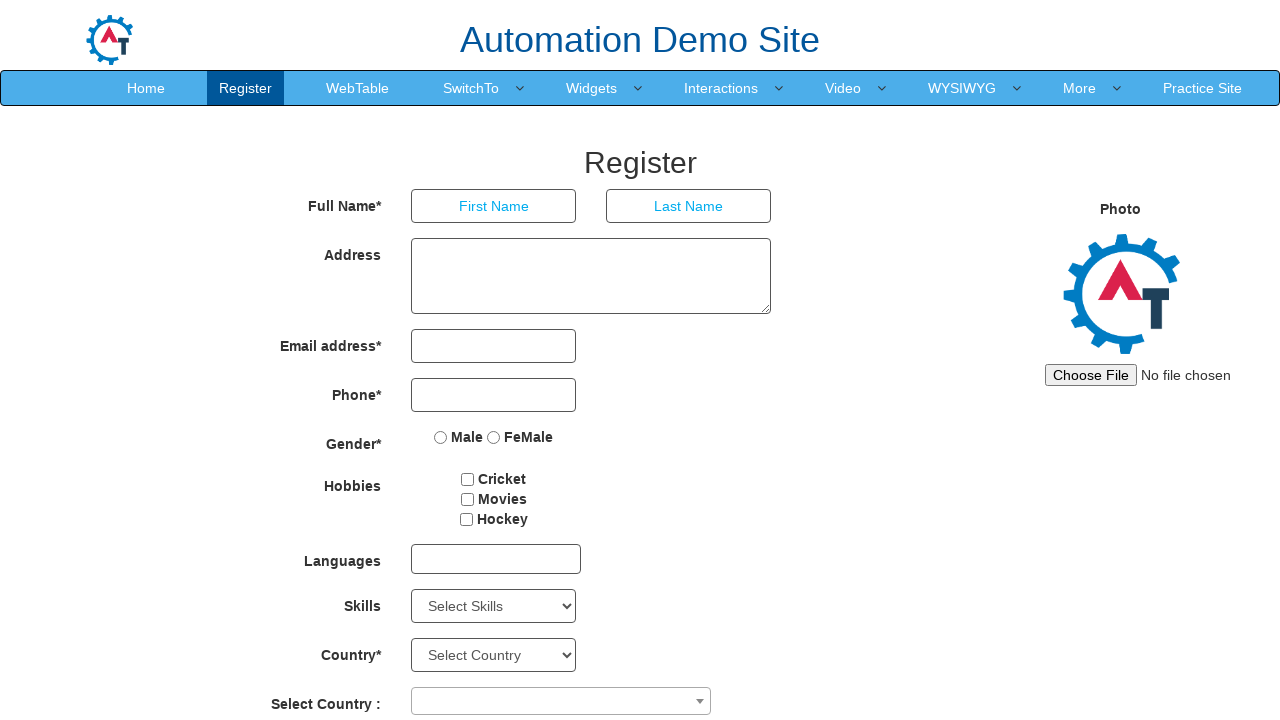

Navigated to registration page
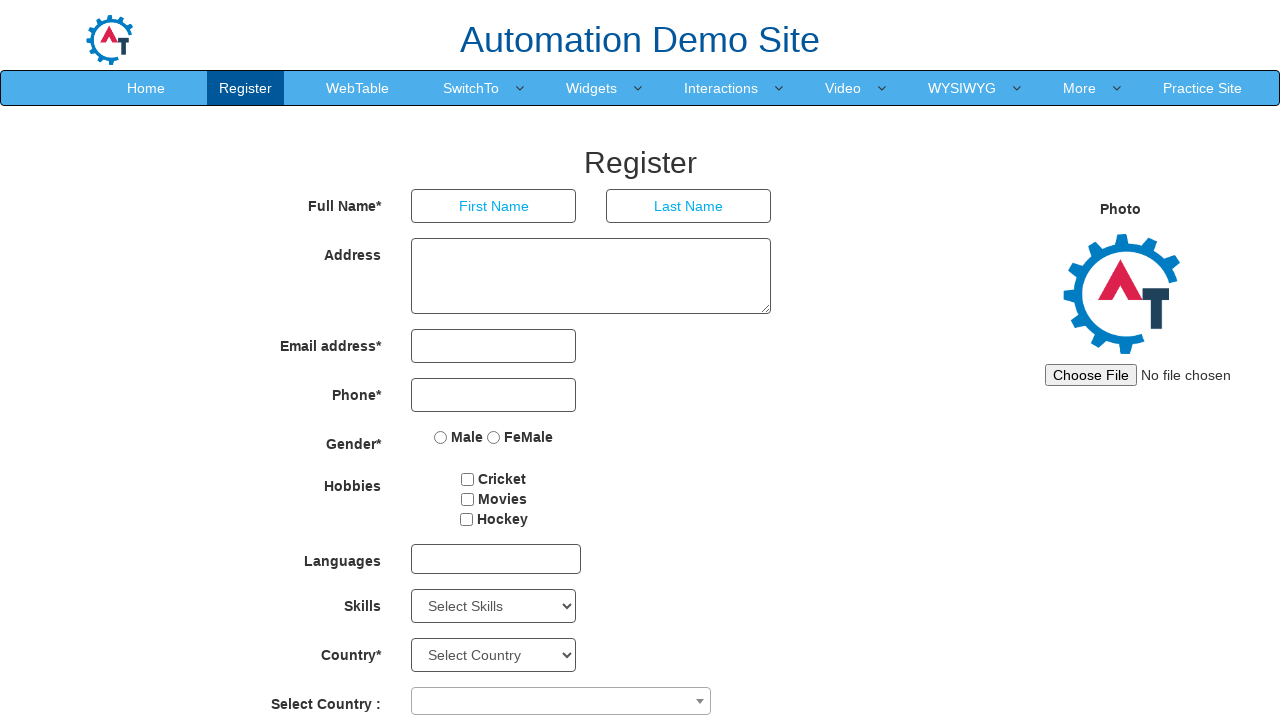

Page fully loaded and network idle
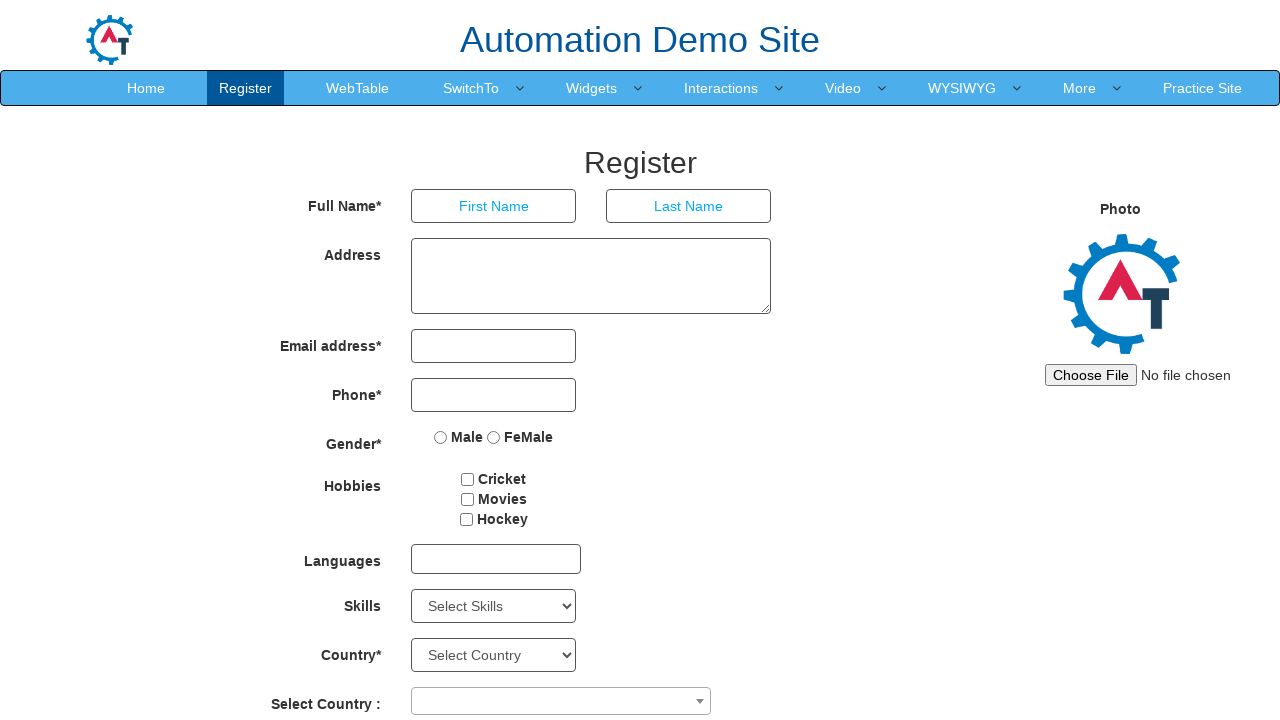

Found 84 links on the page
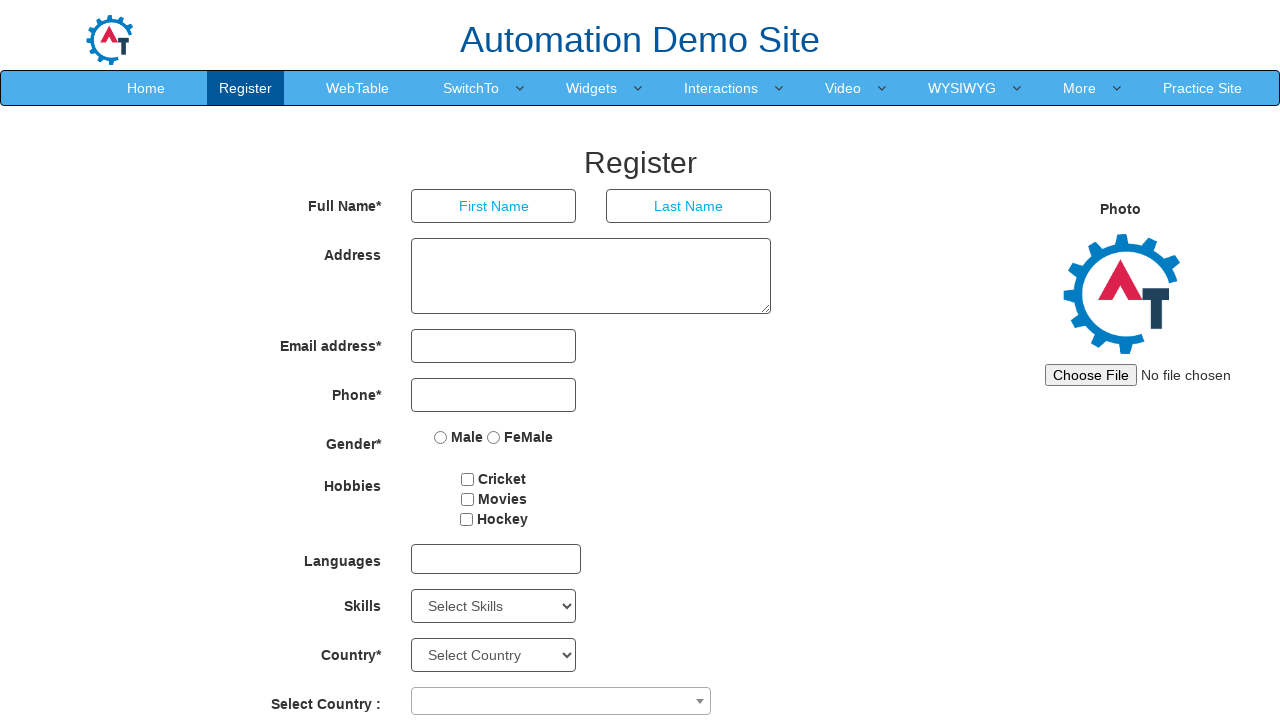

Verified that links are present on the page
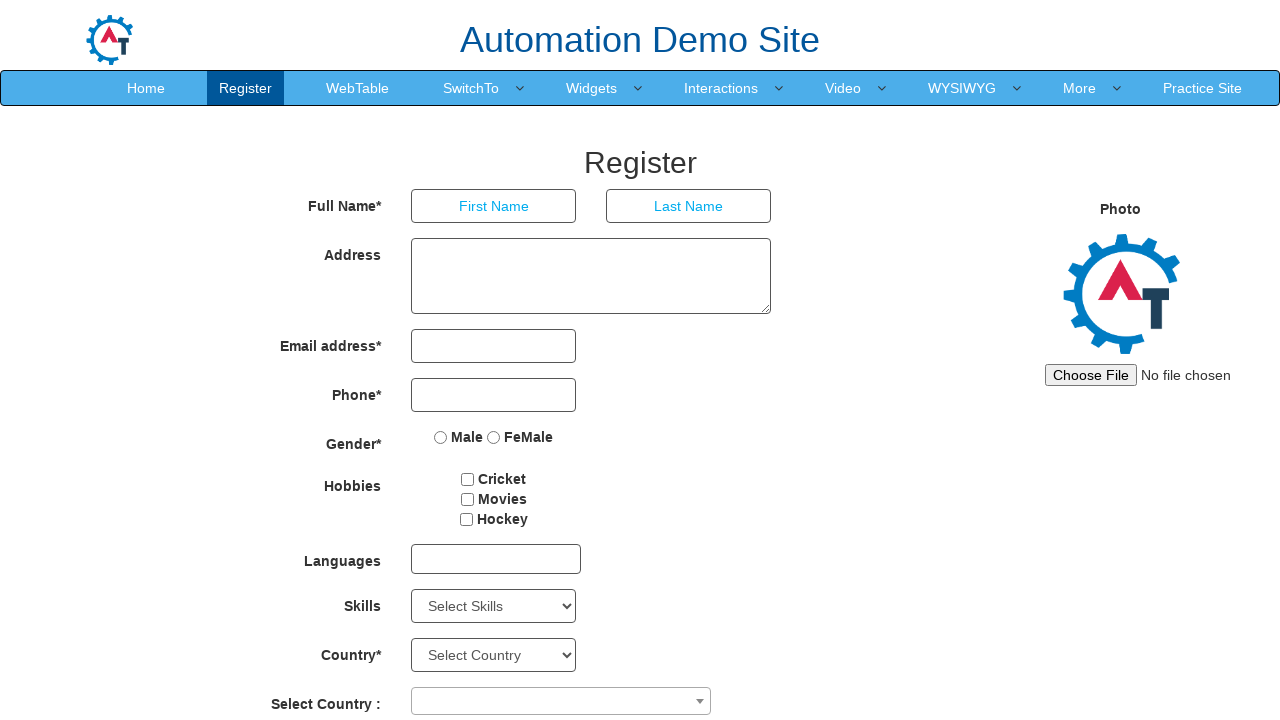

Located first link on the page
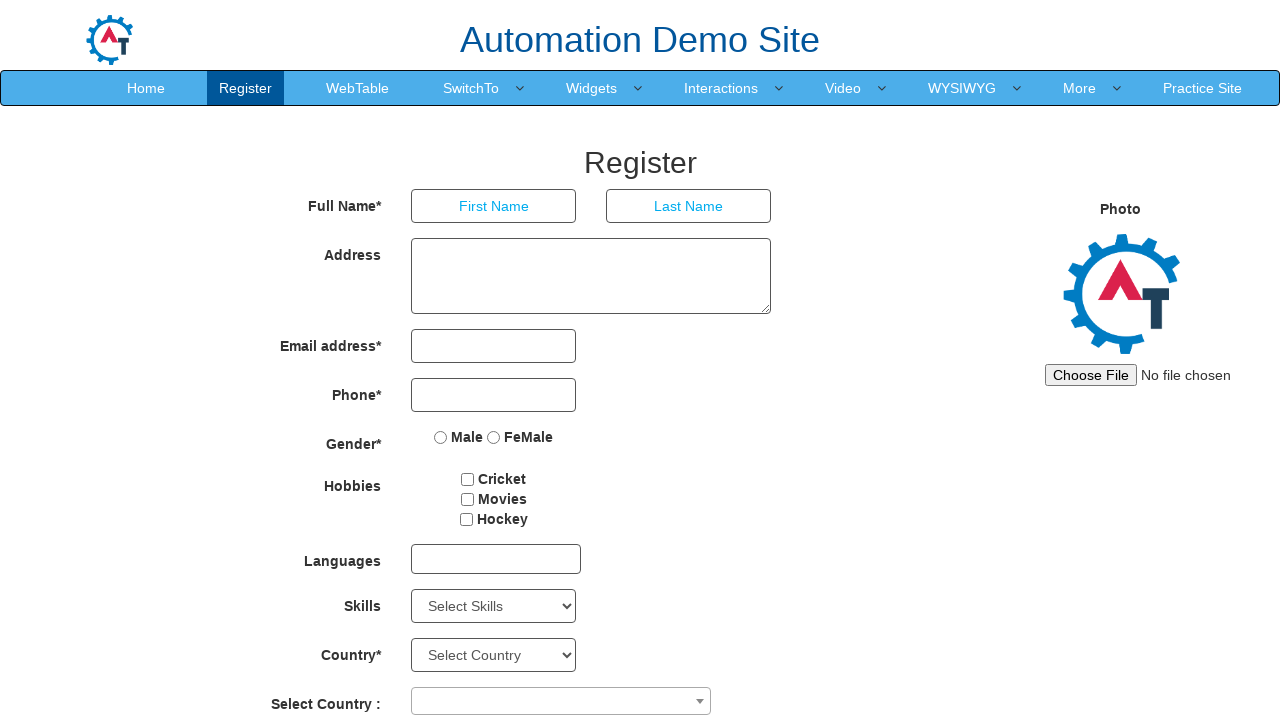

First link is visible
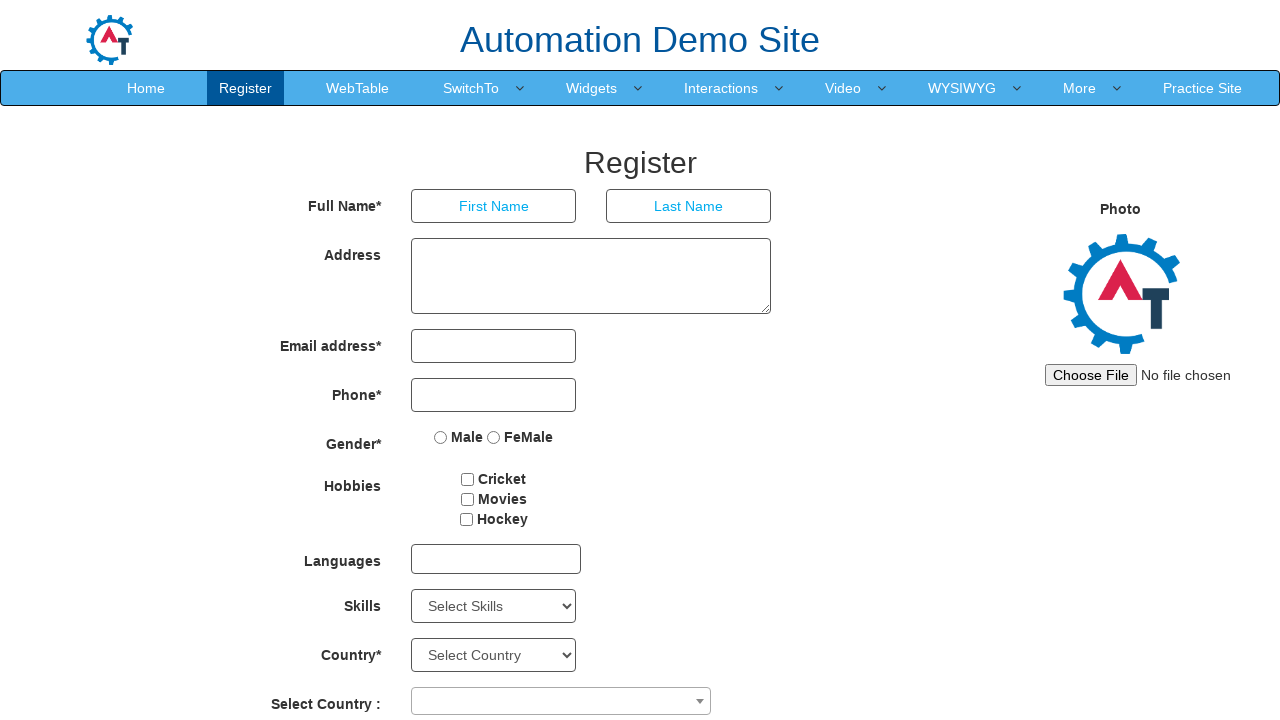

Stored current URL: https://demo.automationtesting.in/Register.html
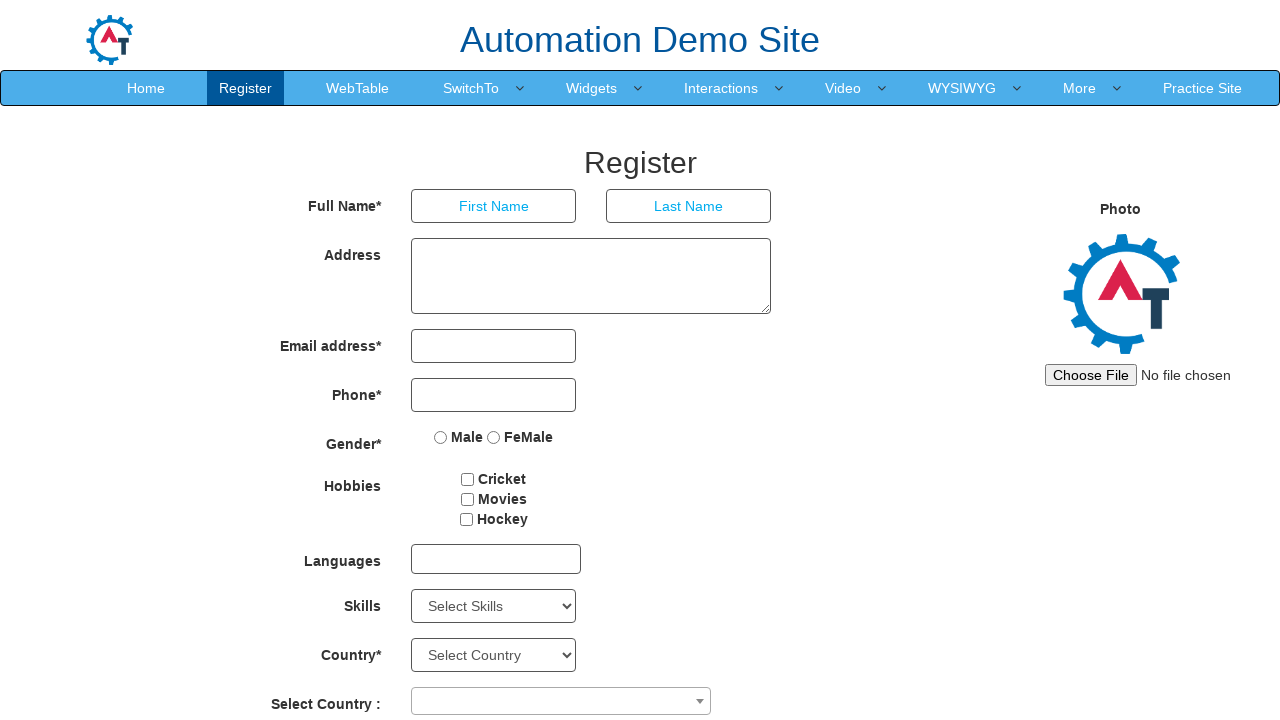

Clicked first visible link at (109, 25) on a >> nth=0
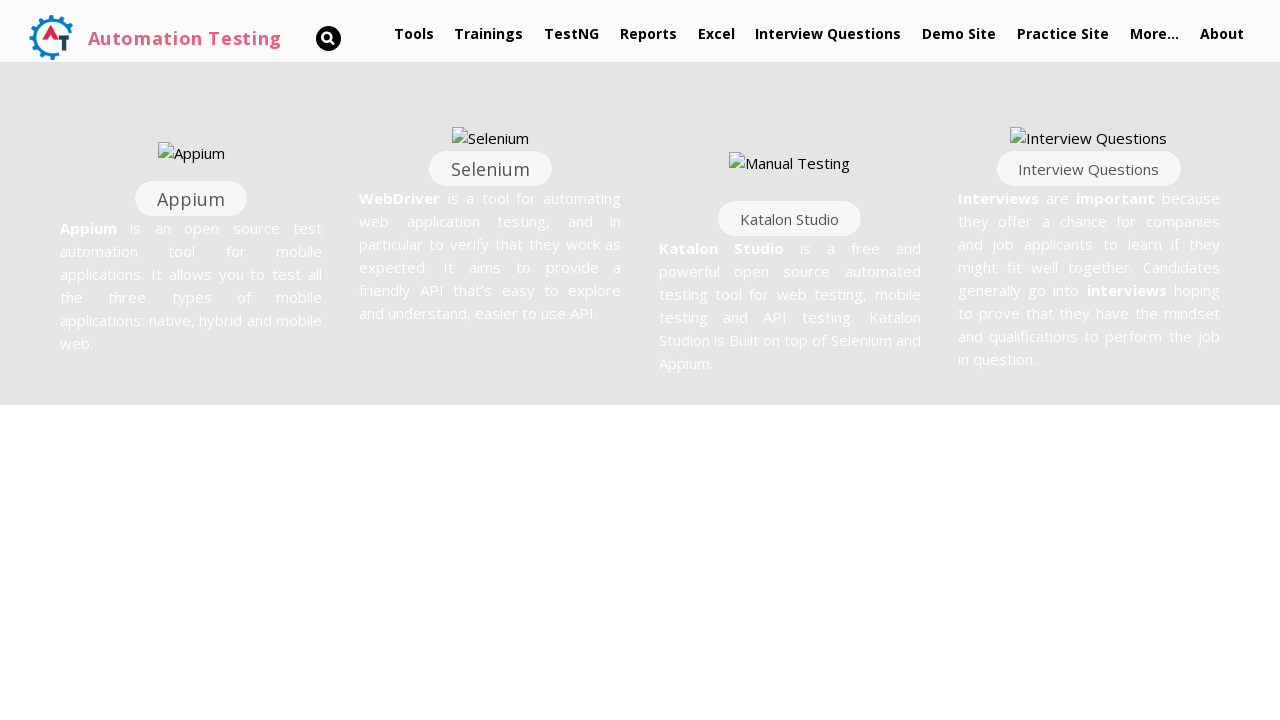

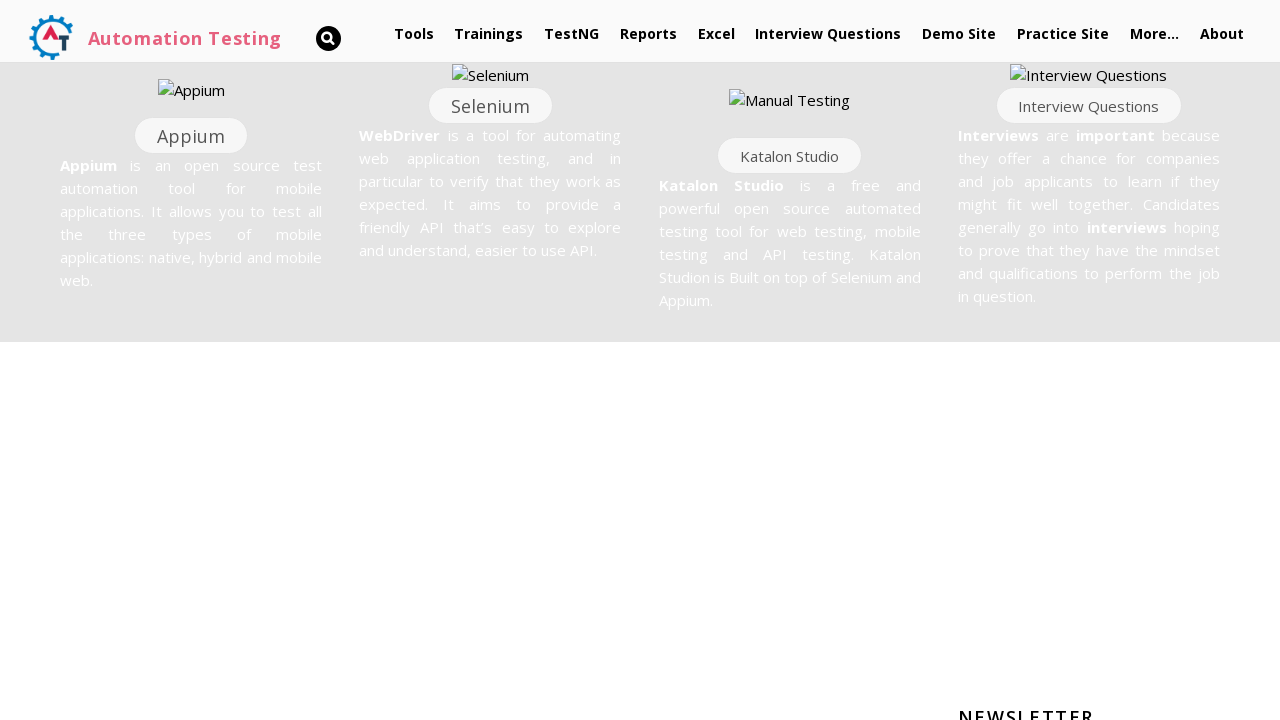